Tests routing functionality including filtering by Active, Completed, All and browser back button navigation

Starting URL: https://demo.playwright.dev/todomvc

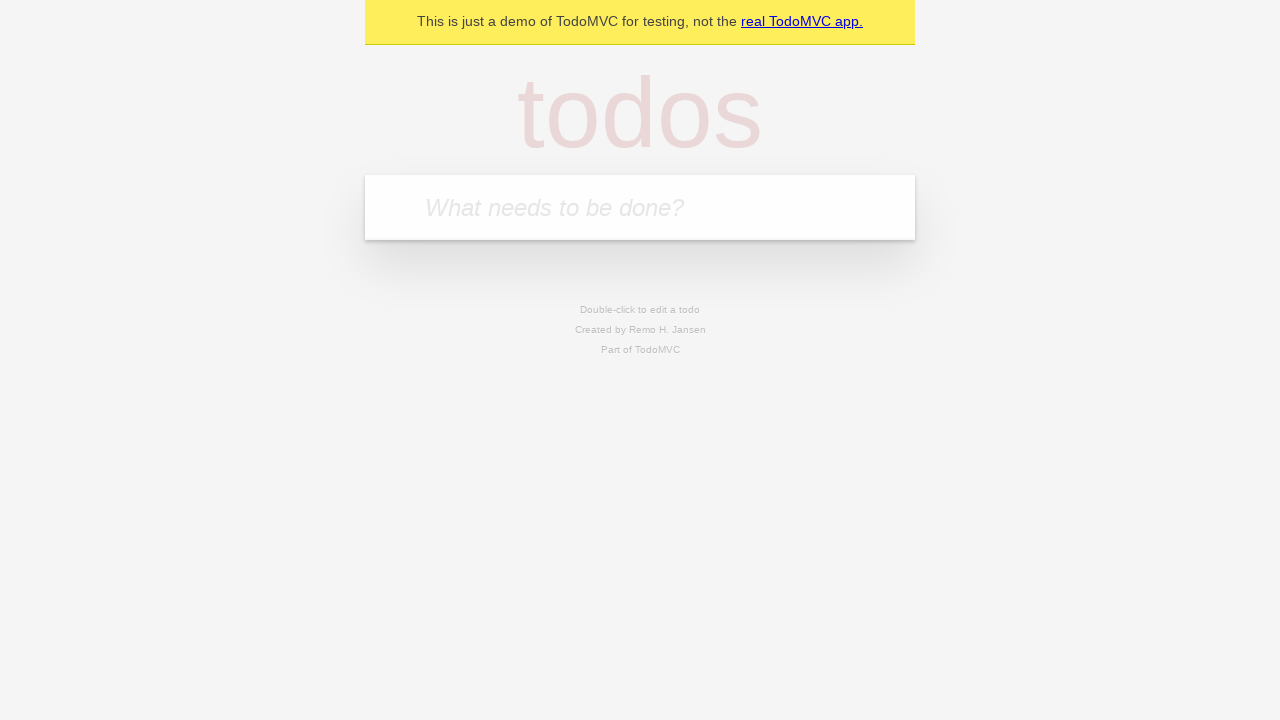

Filled first todo input with 'buy some cheese' on internal:attr=[placeholder="What needs to be done?"i]
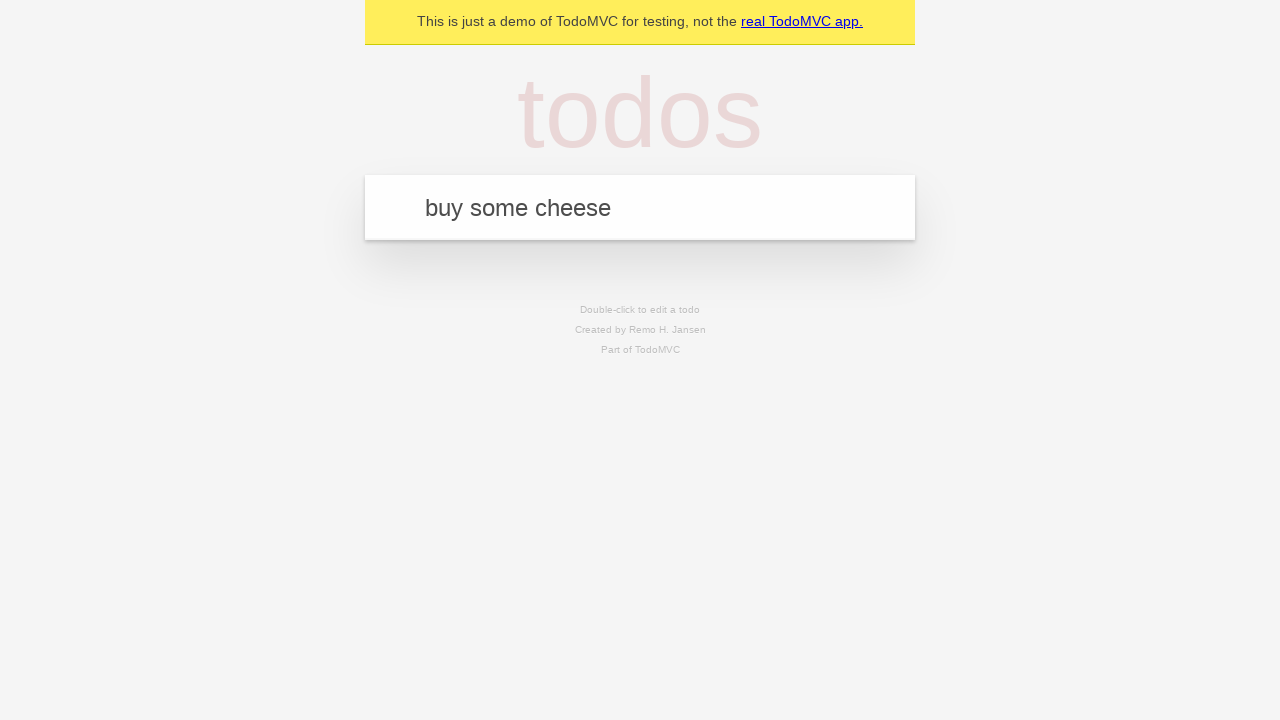

Pressed Enter to create first todo on internal:attr=[placeholder="What needs to be done?"i]
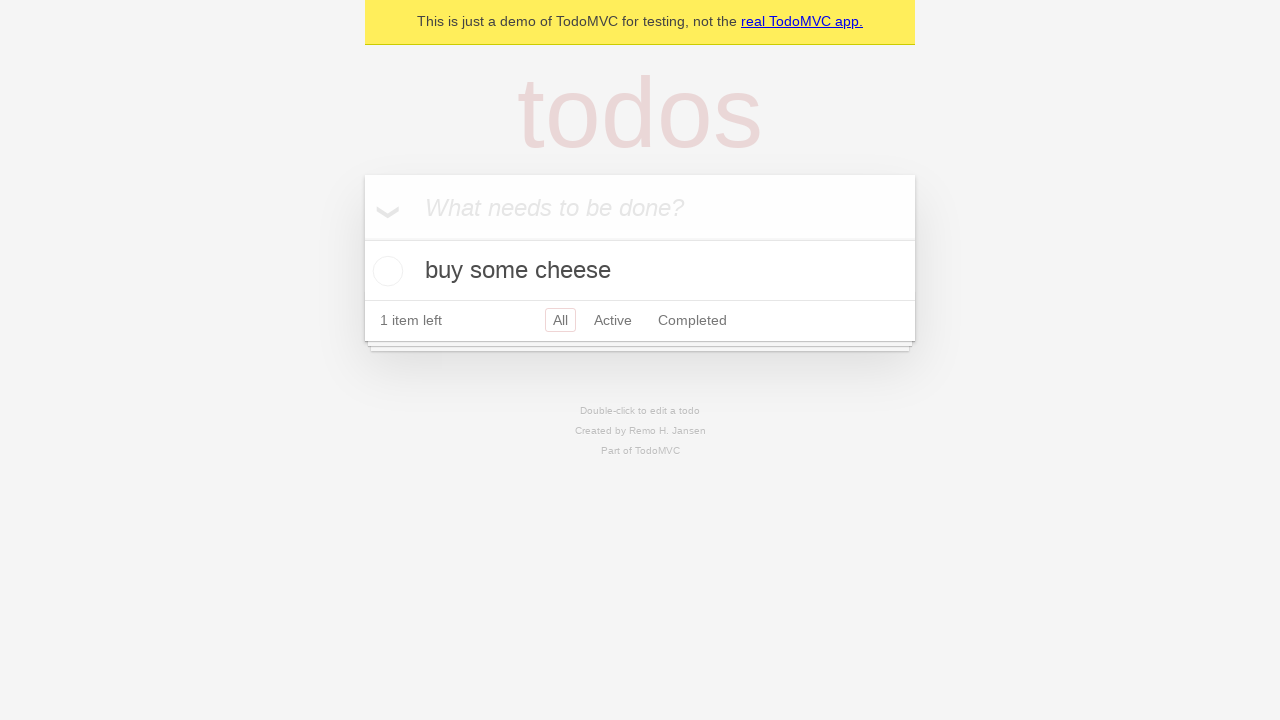

Filled second todo input with 'feed the cat' on internal:attr=[placeholder="What needs to be done?"i]
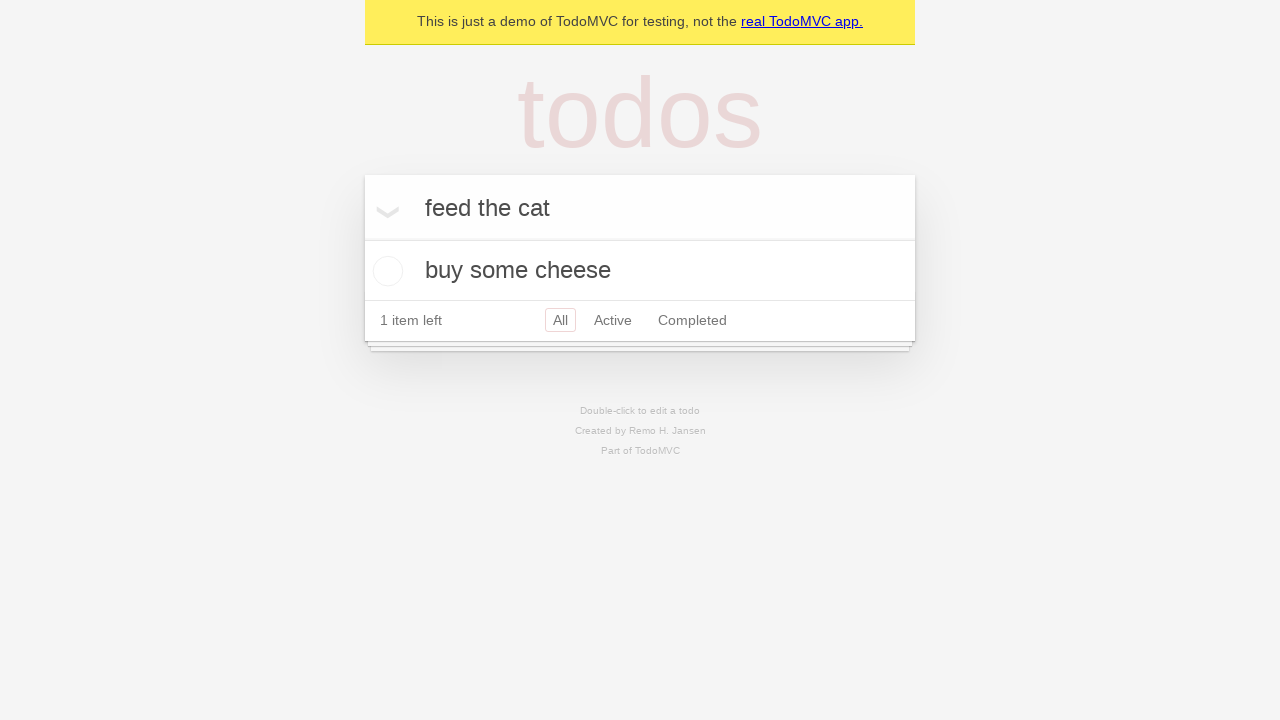

Pressed Enter to create second todo on internal:attr=[placeholder="What needs to be done?"i]
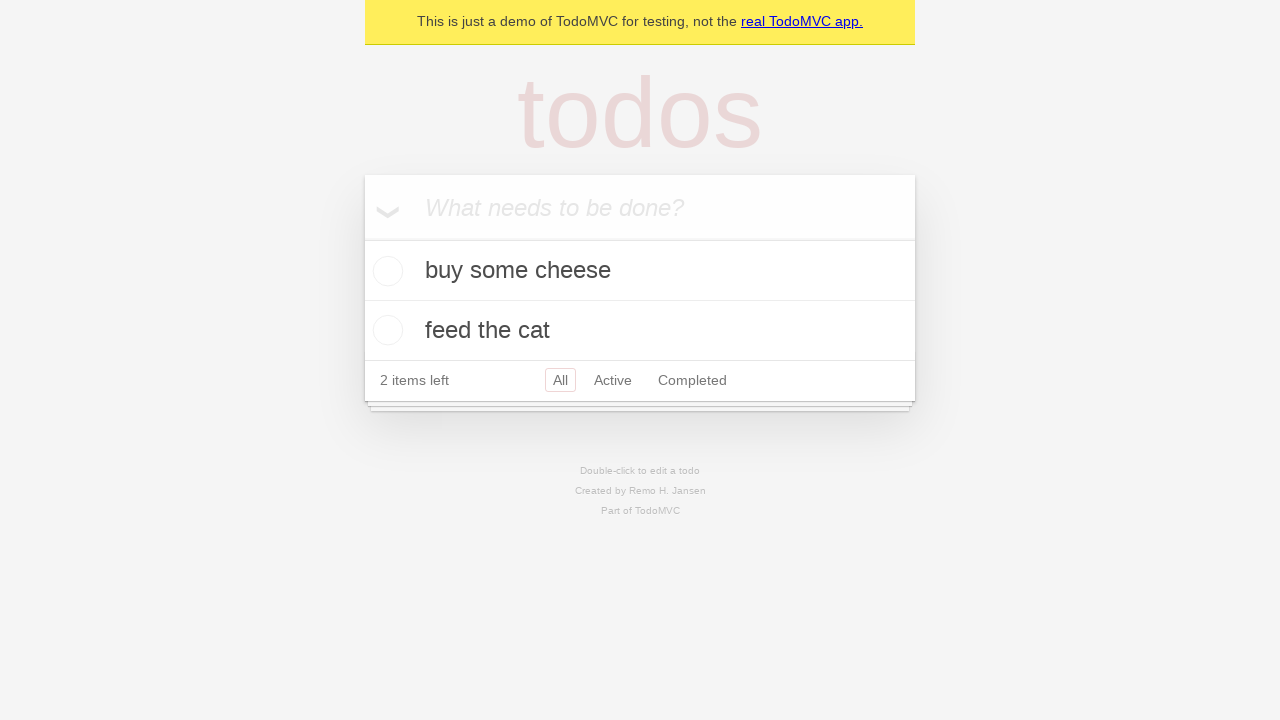

Filled third todo input with 'book a doctors appointment' on internal:attr=[placeholder="What needs to be done?"i]
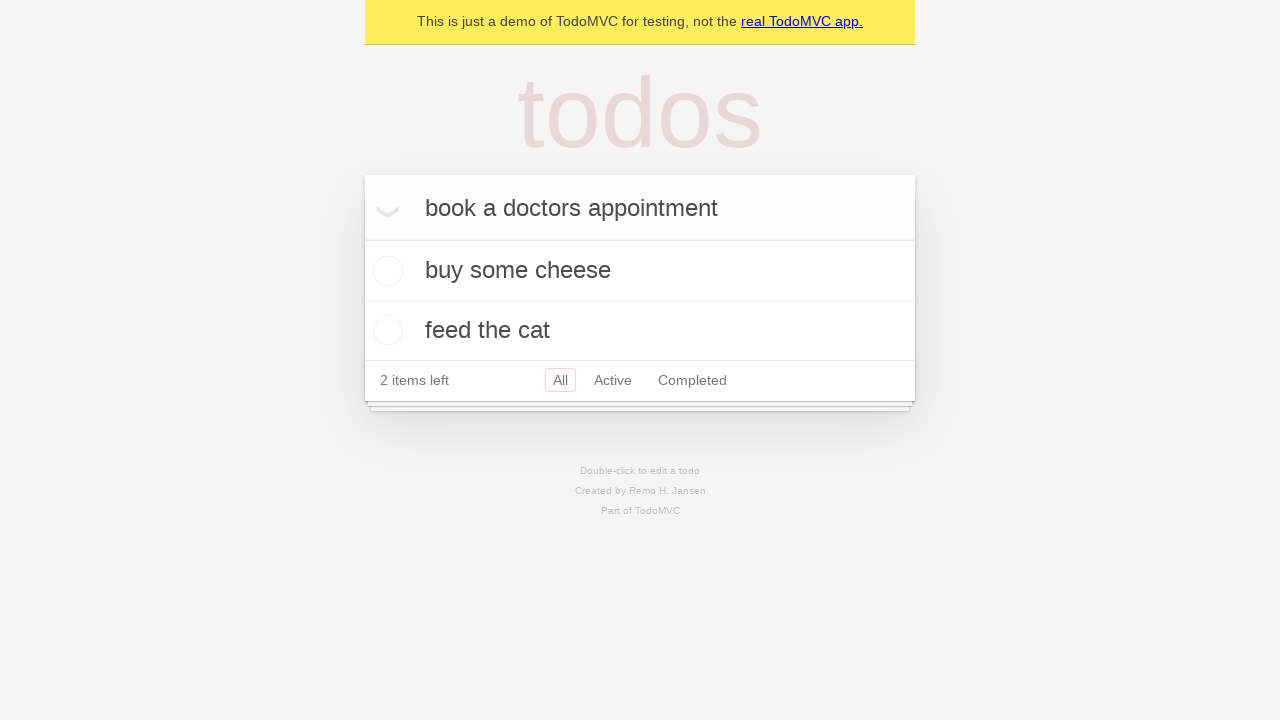

Pressed Enter to create third todo on internal:attr=[placeholder="What needs to be done?"i]
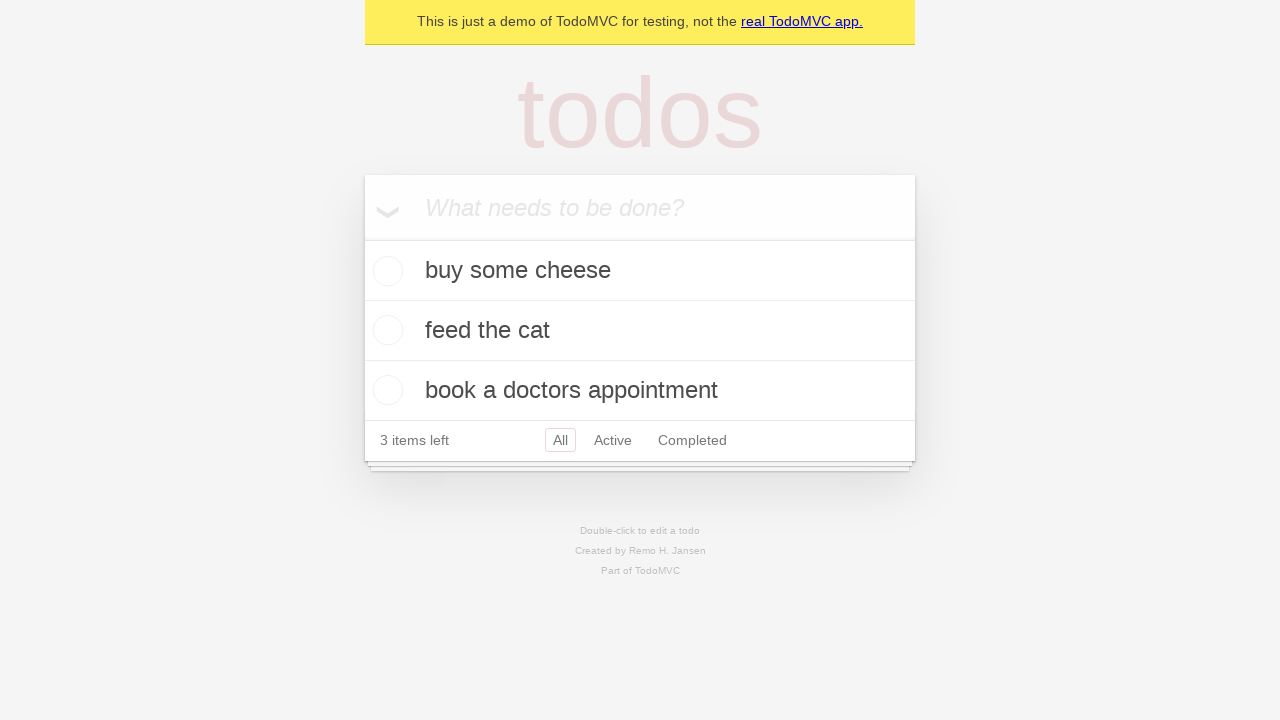

Waited for all three todos to be created
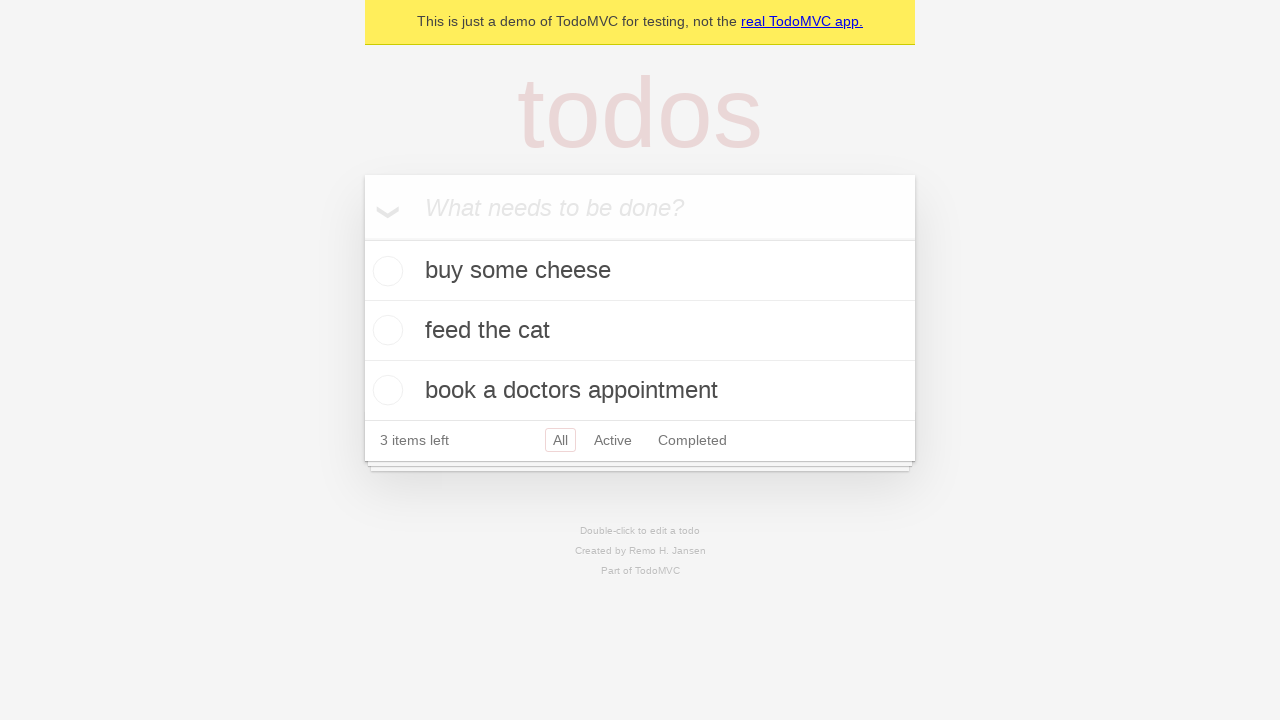

Clicked Active filter link at (613, 440) on internal:role=link[name="Active"i]
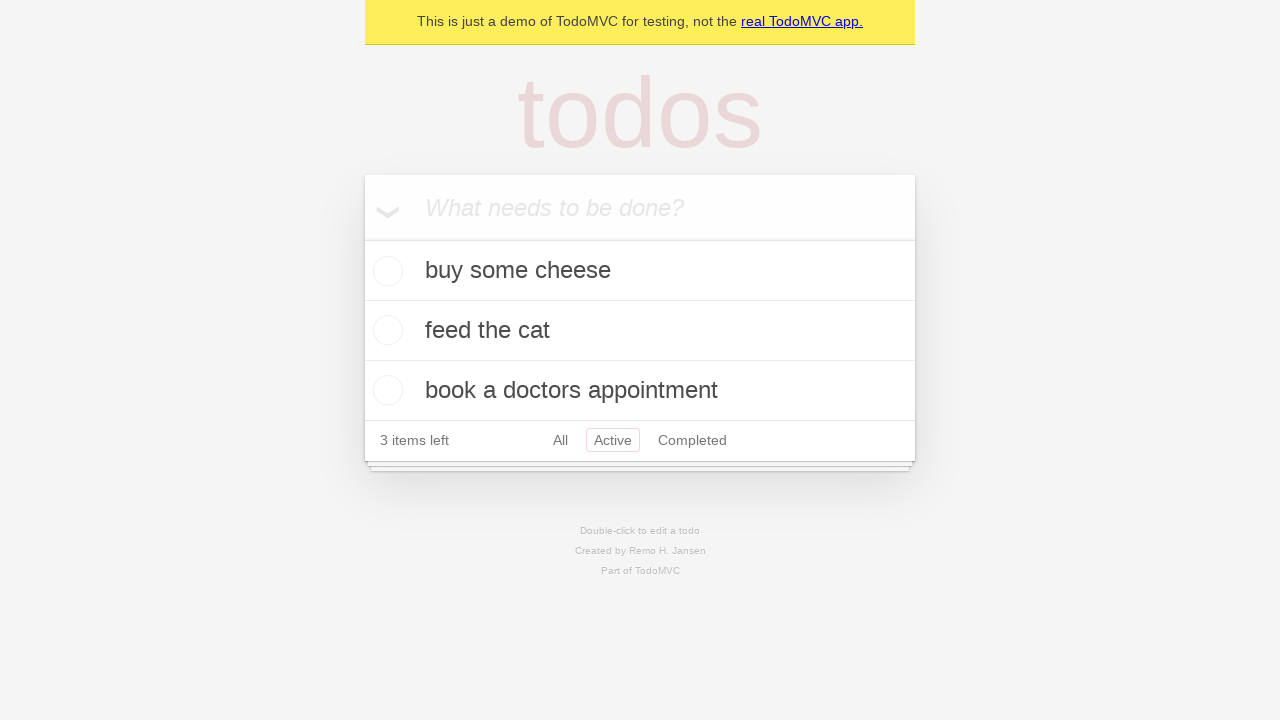

Clicked Completed filter link at (692, 440) on internal:role=link[name="Completed"i]
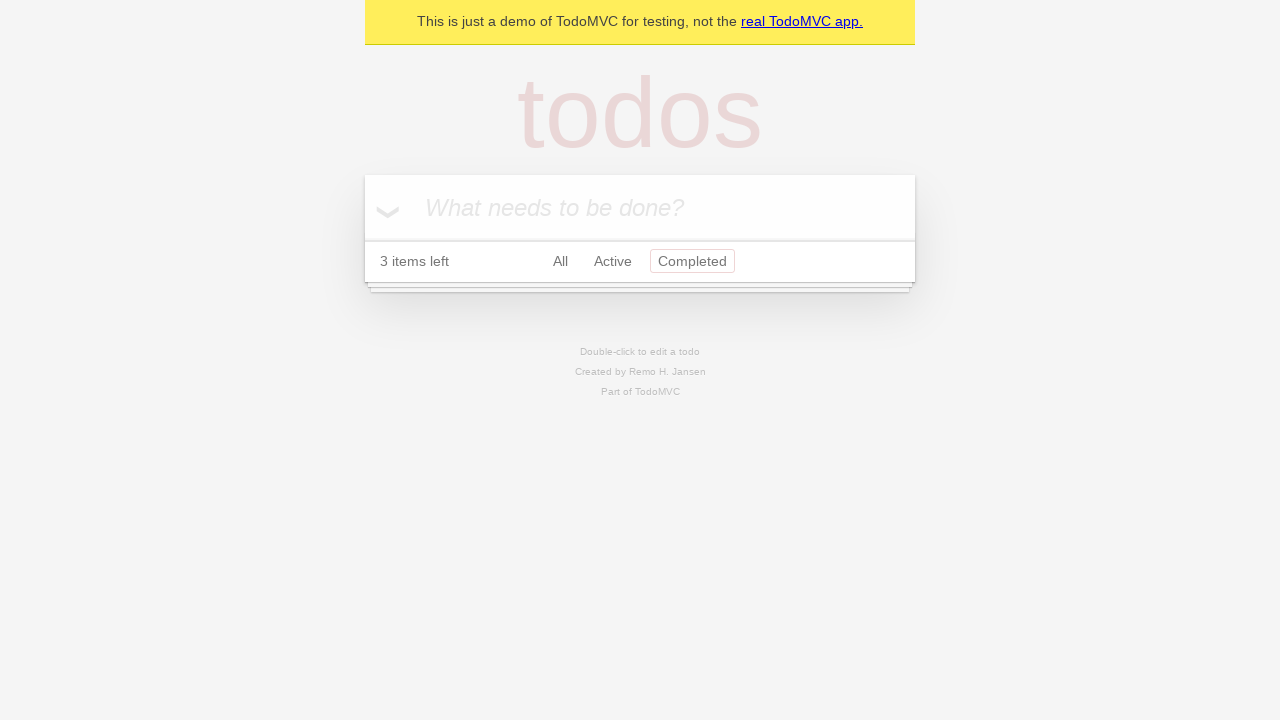

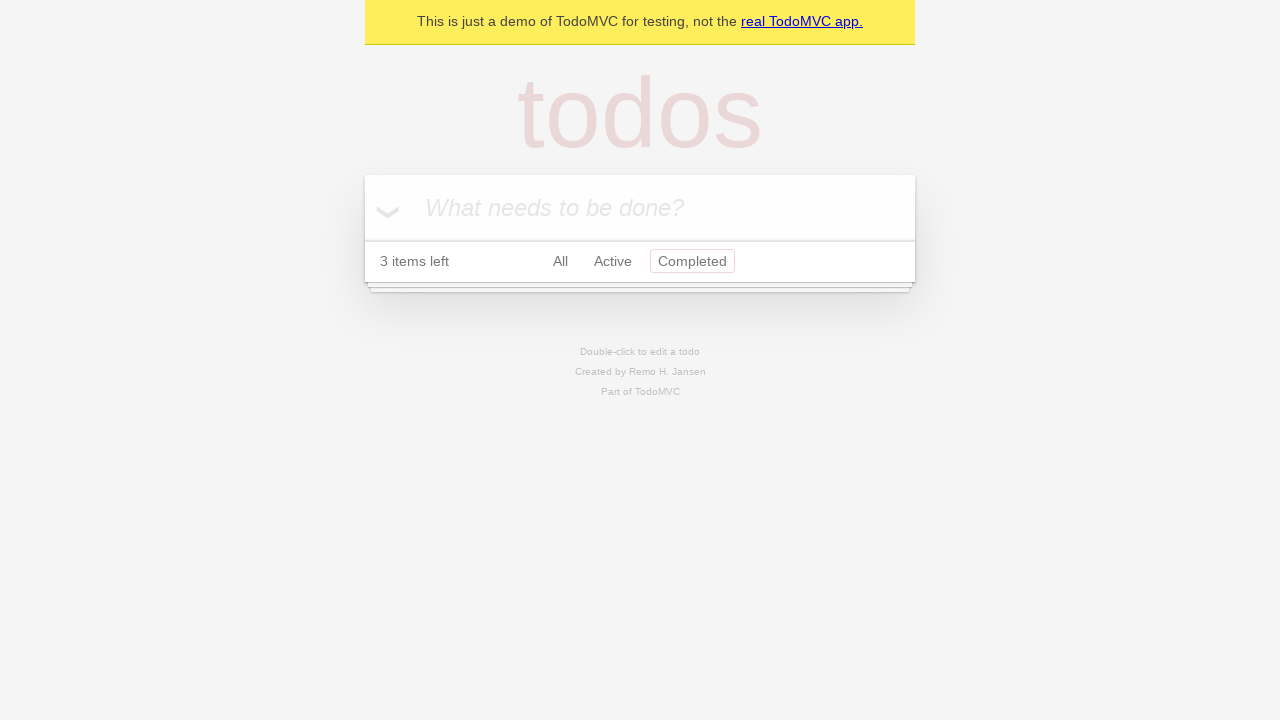